Tests JavaScript prompt dialog by clicking the prompt button, entering text into the prompt, accepting it, and verifying the result message

Starting URL: https://the-internet.herokuapp.com/javascript_alerts

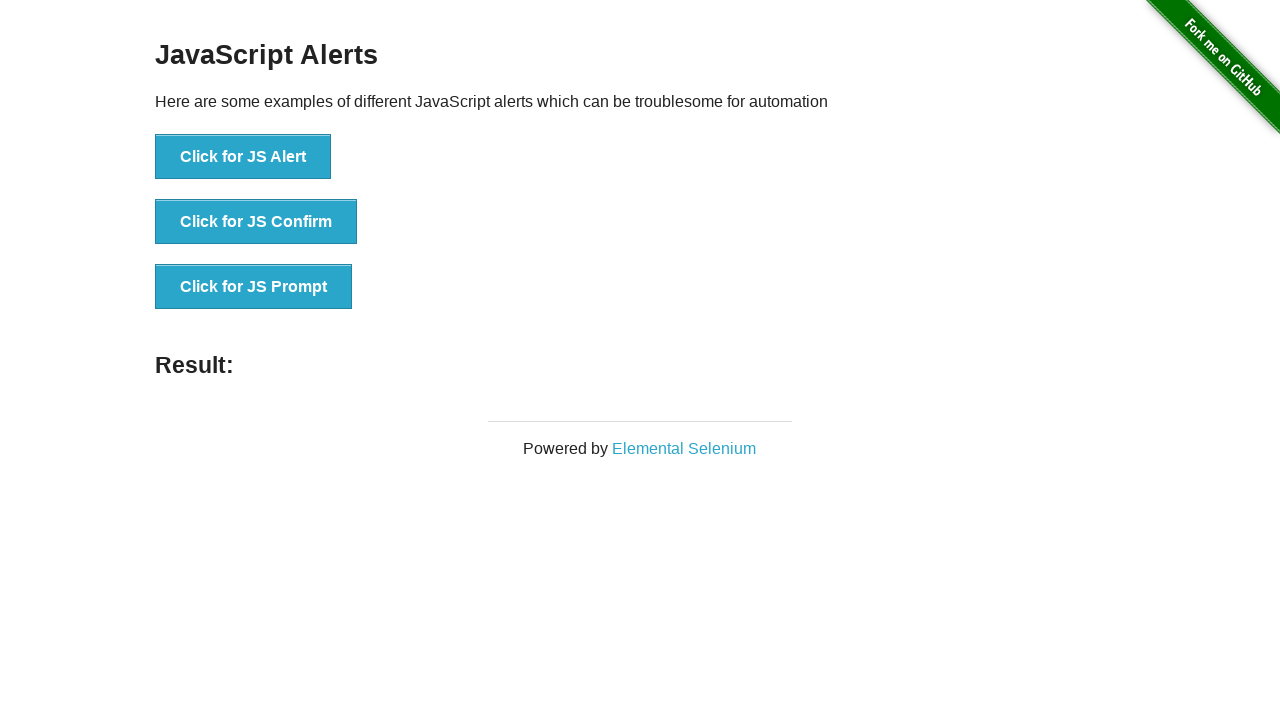

Set up dialog handler to accept prompt with text 'Lets go!!!'
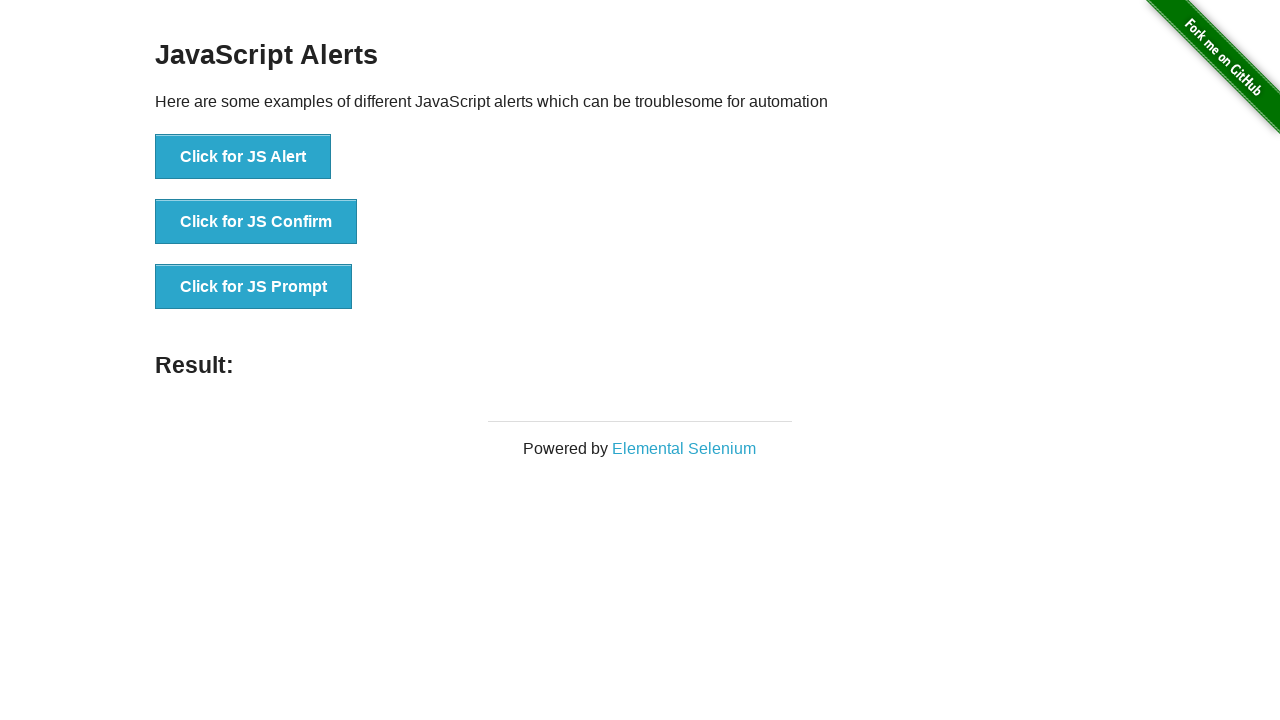

Clicked the JavaScript prompt button at (254, 287) on xpath=//button[@onclick='jsPrompt()']
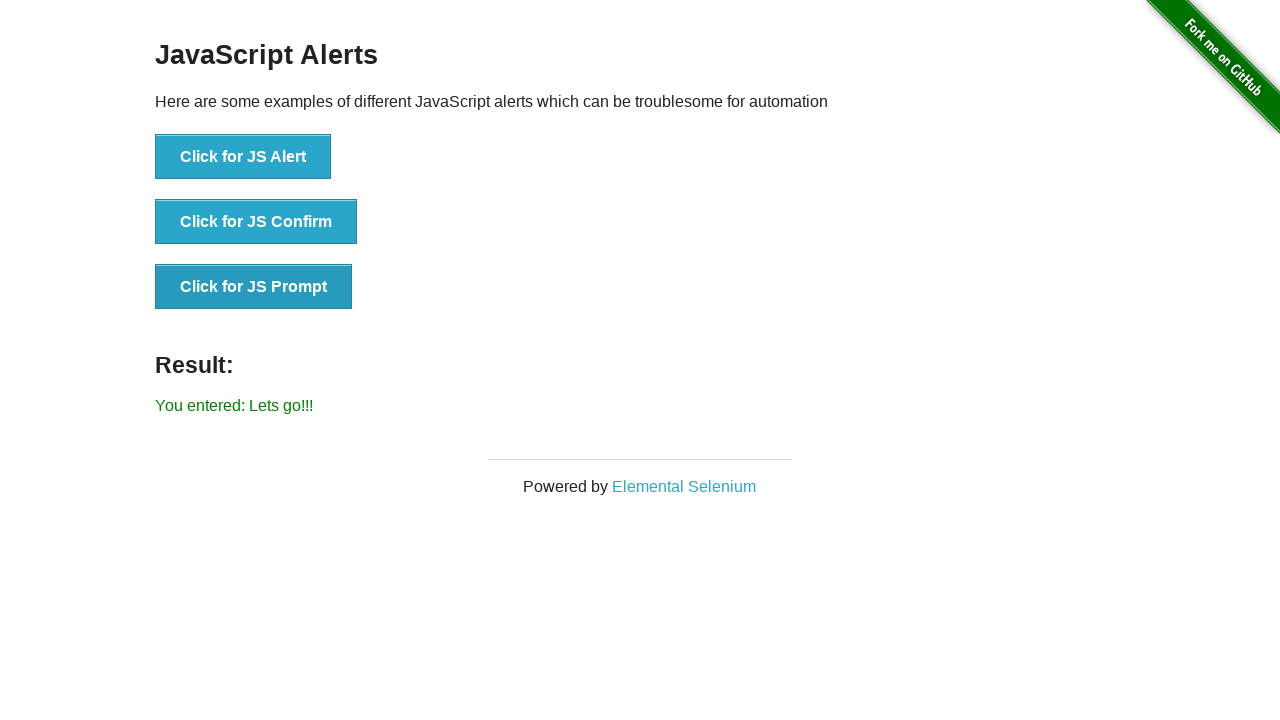

Verified result message appeared after accepting prompt
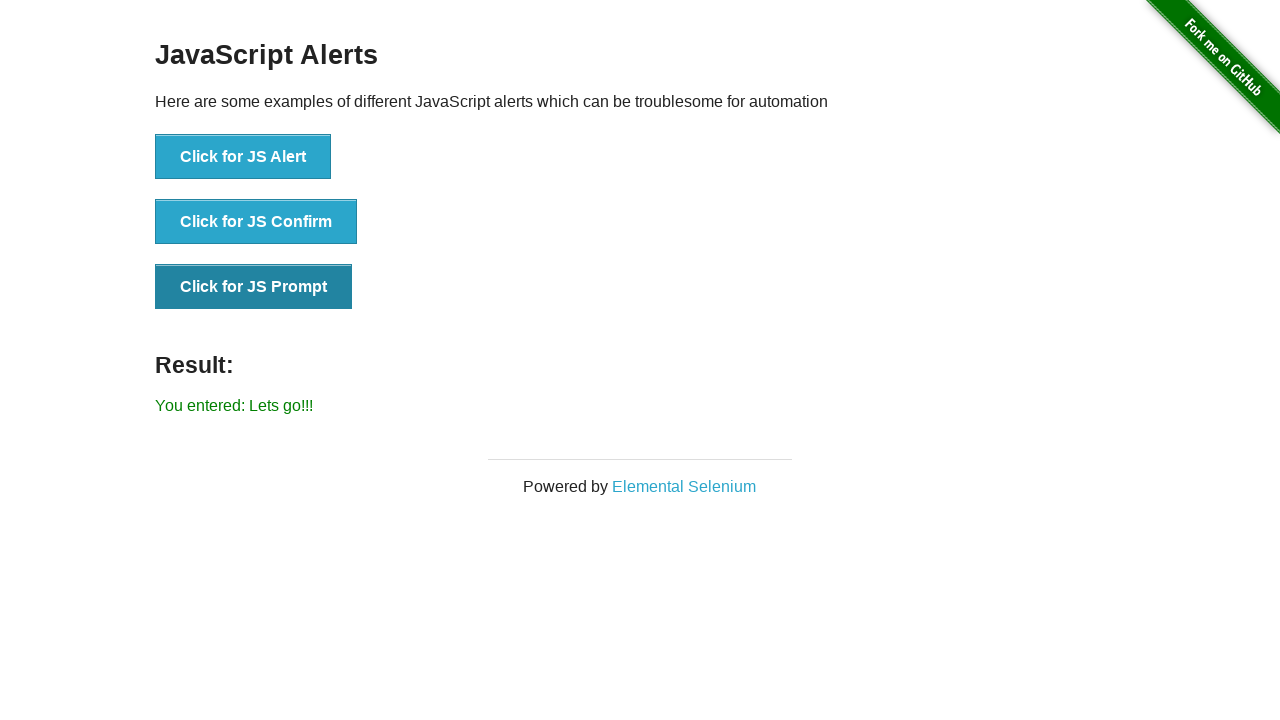

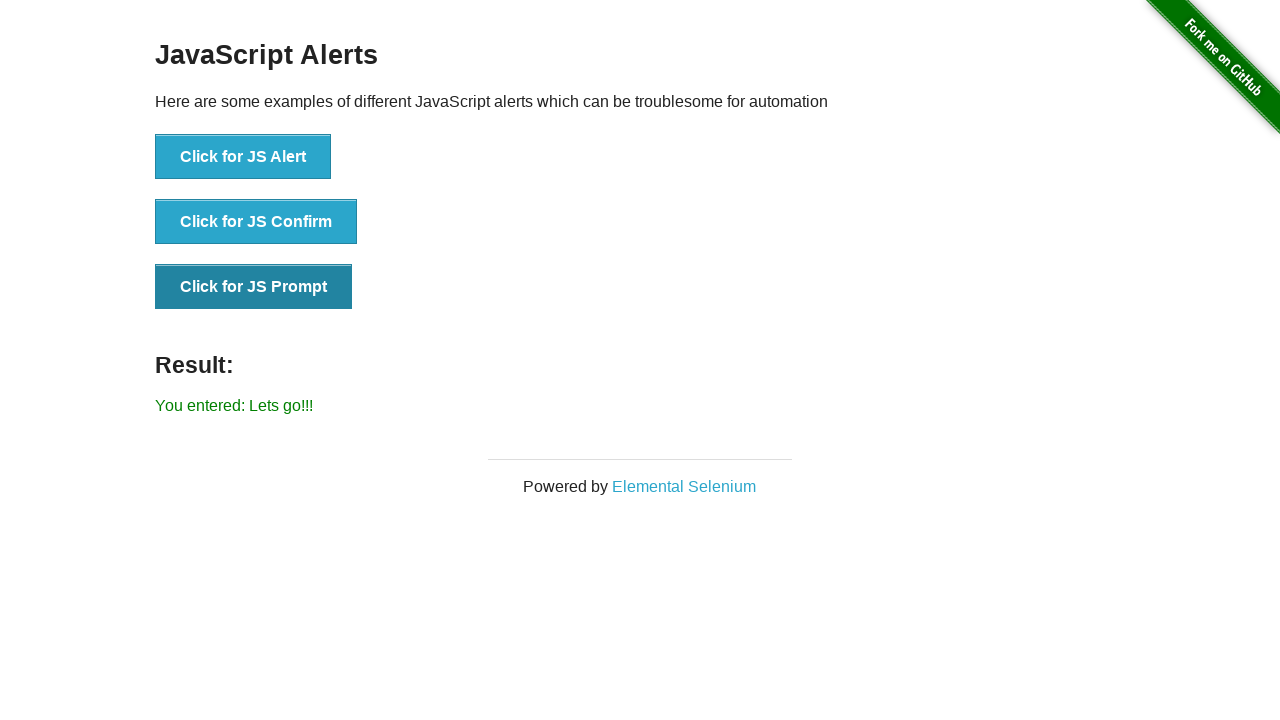